Tests page scrolling functionality on the Selenium website by scrolling down twice and then scrolling back up using keyboard keys

Starting URL: https://www.selenium.dev/

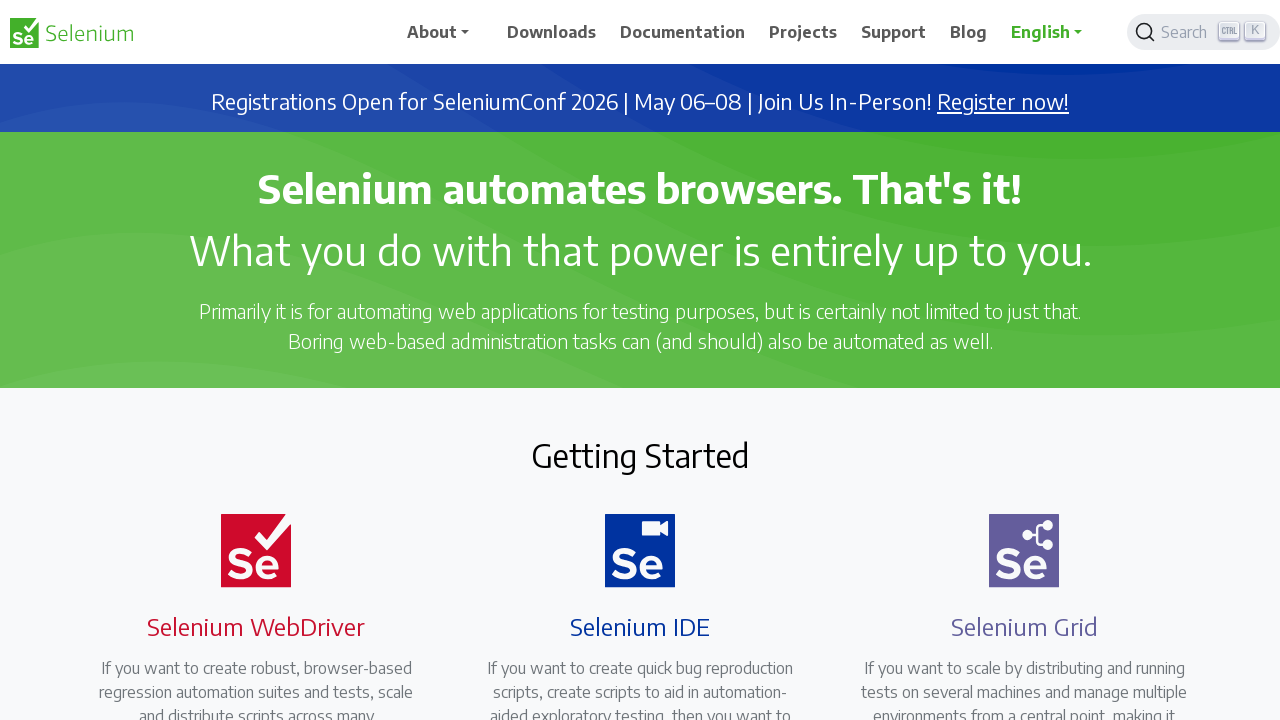

Navigated to Selenium website
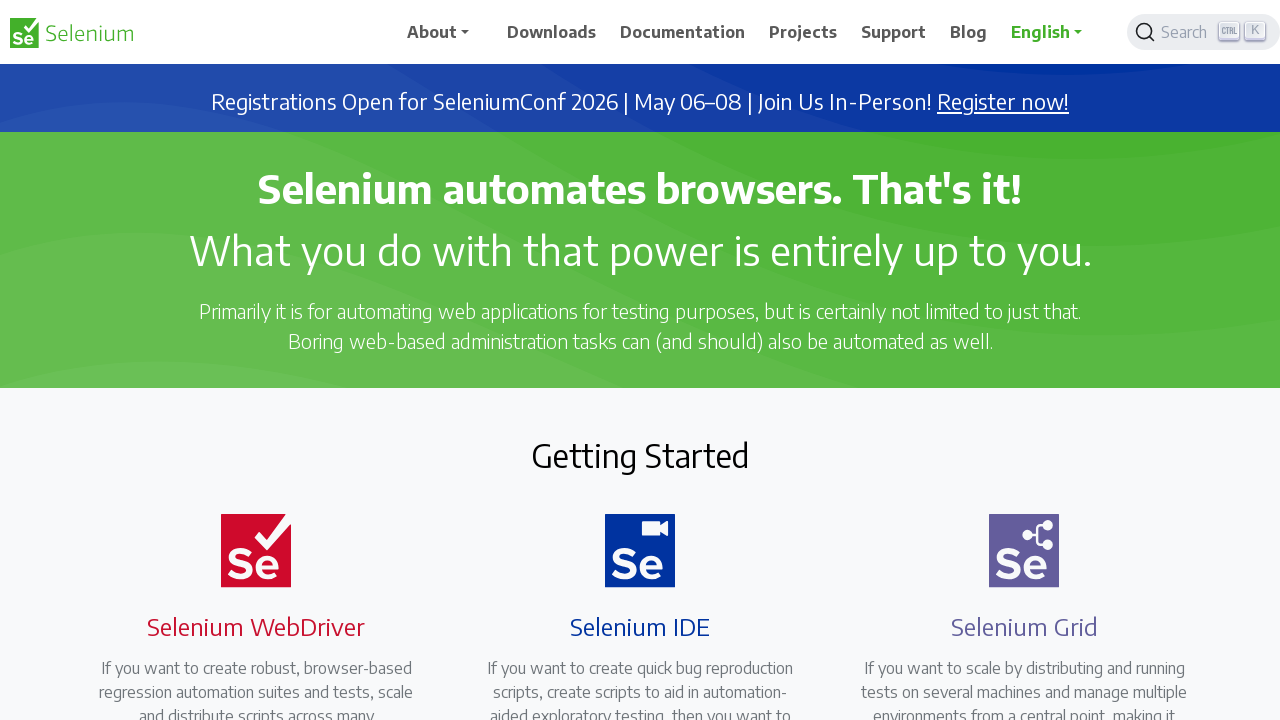

Scrolled down using PageDown key
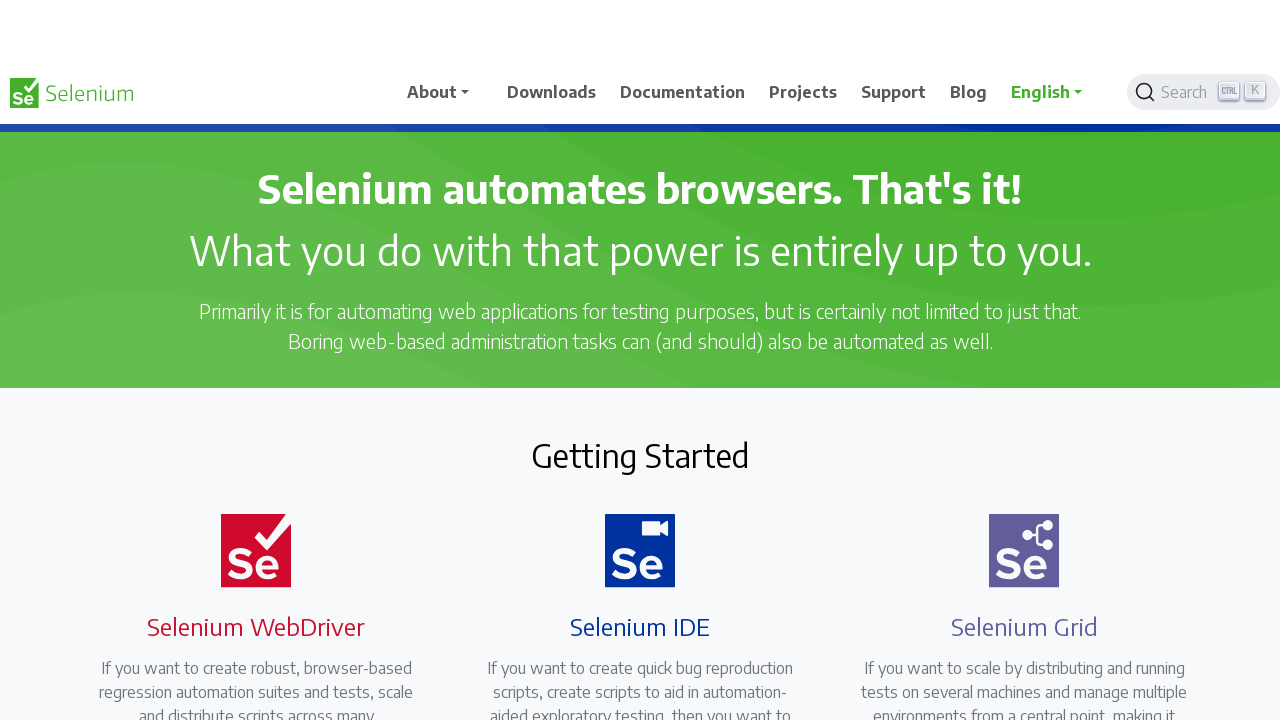

Waited 2 seconds
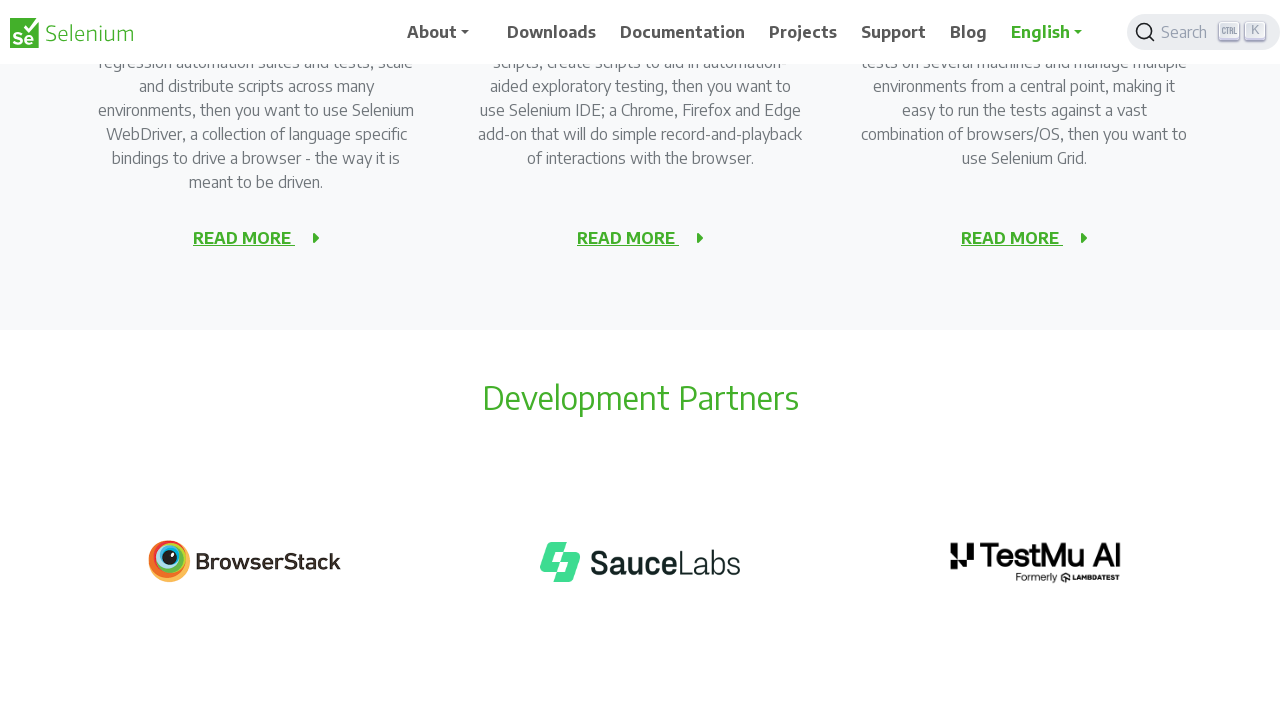

Scrolled down again using PageDown key
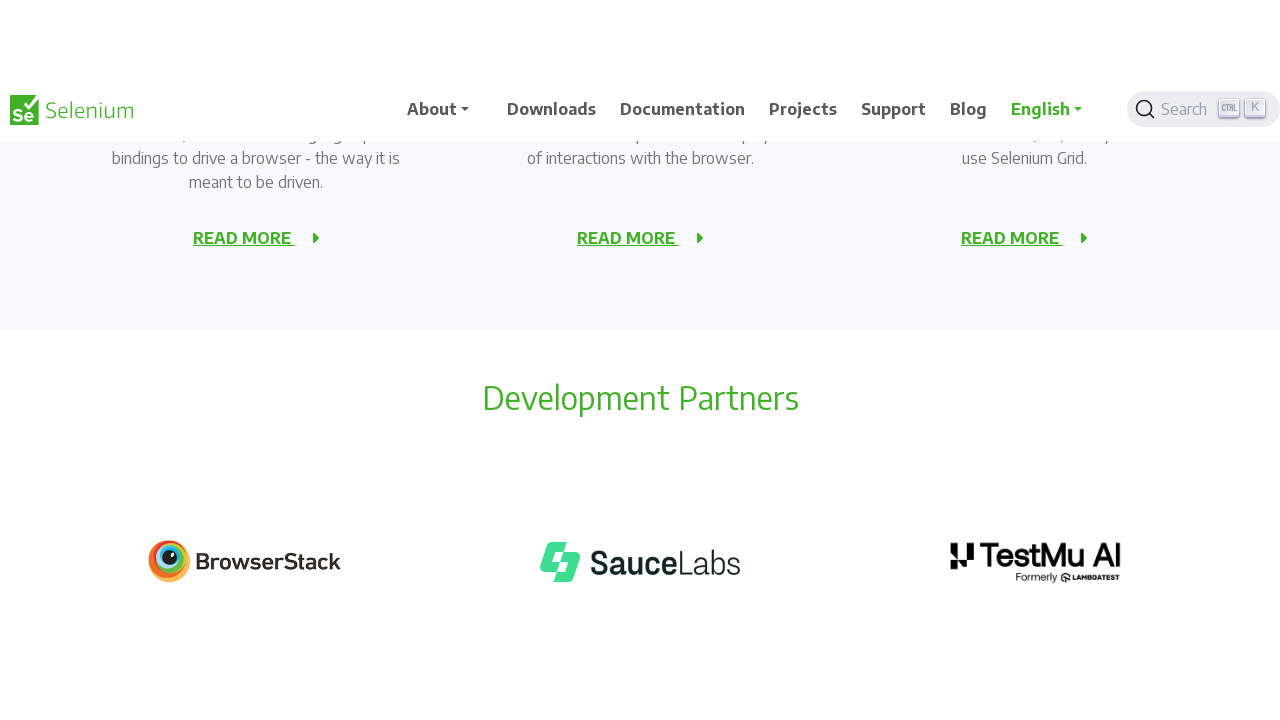

Waited 2 seconds
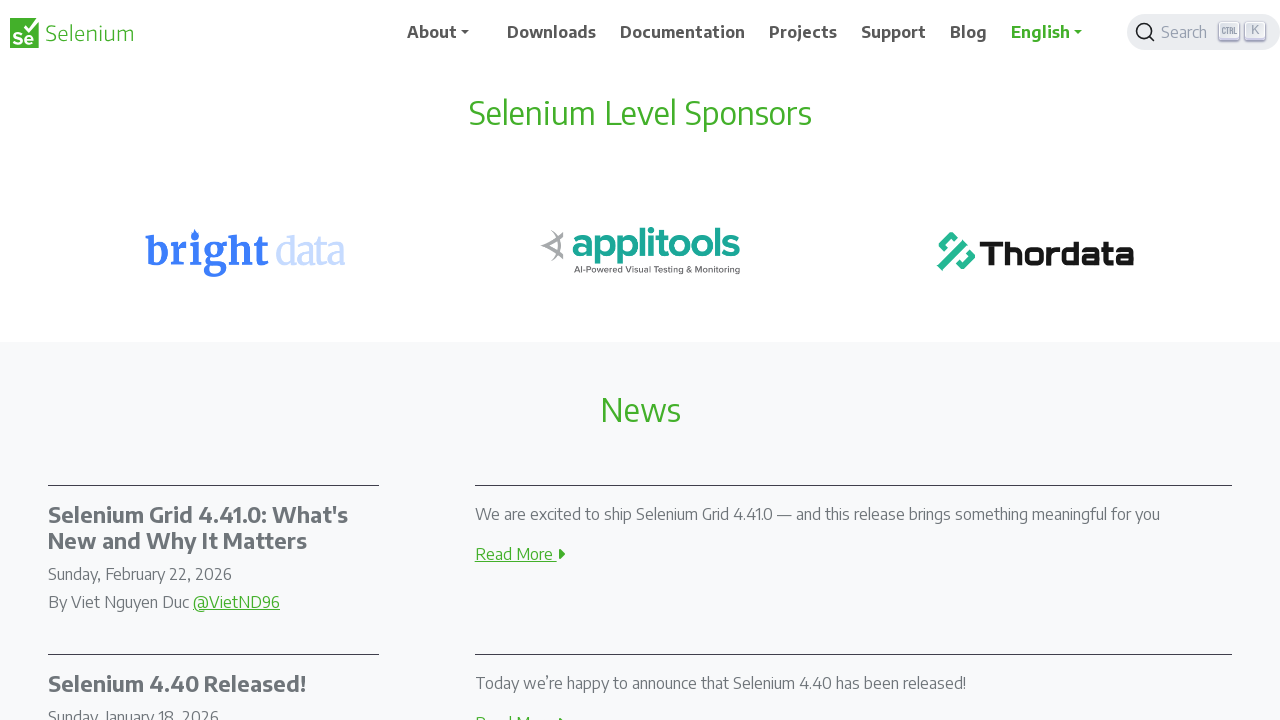

Scrolled back up using PageUp key
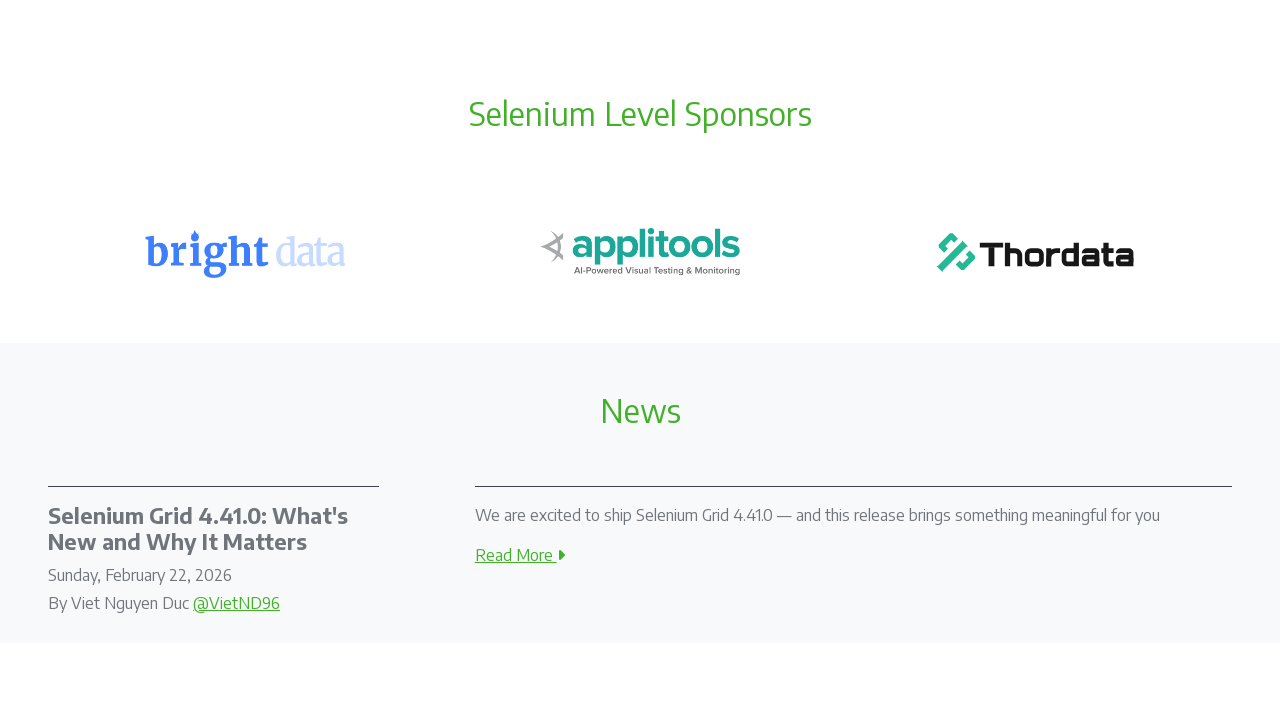

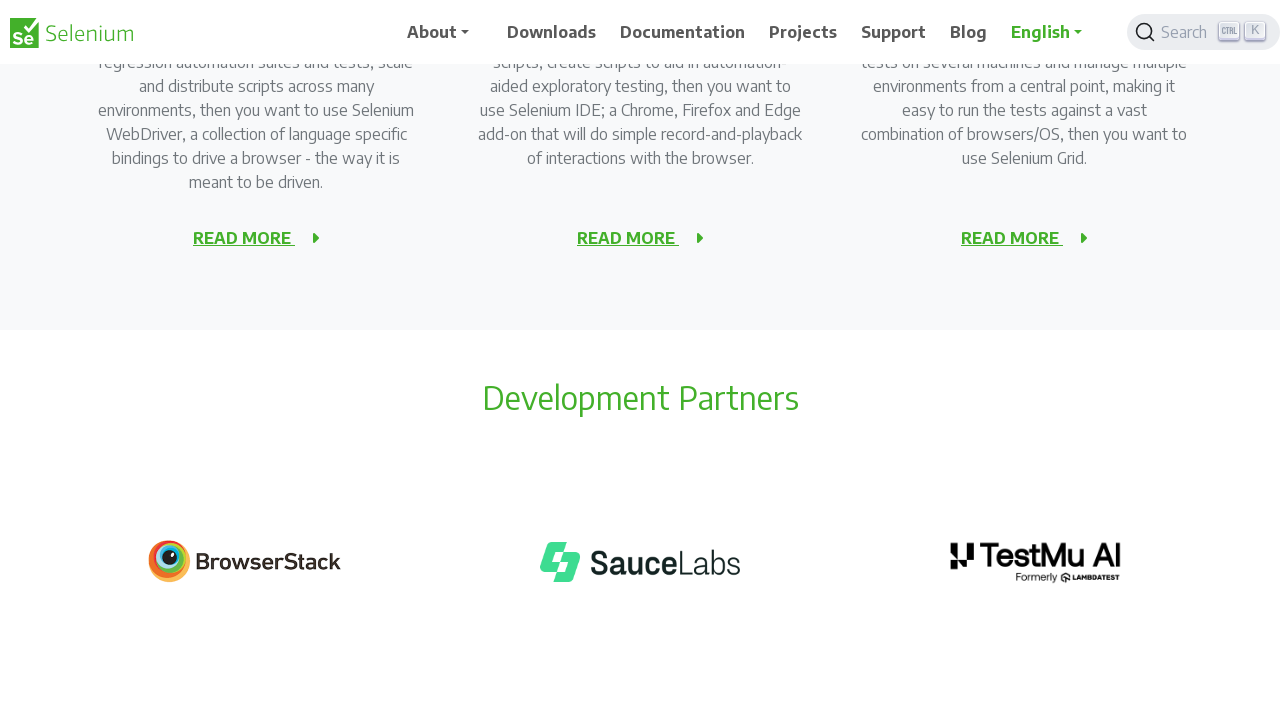